Tests the text box form on DemoQA by locating the username field and entering text into it

Starting URL: https://demoqa.com/text-box

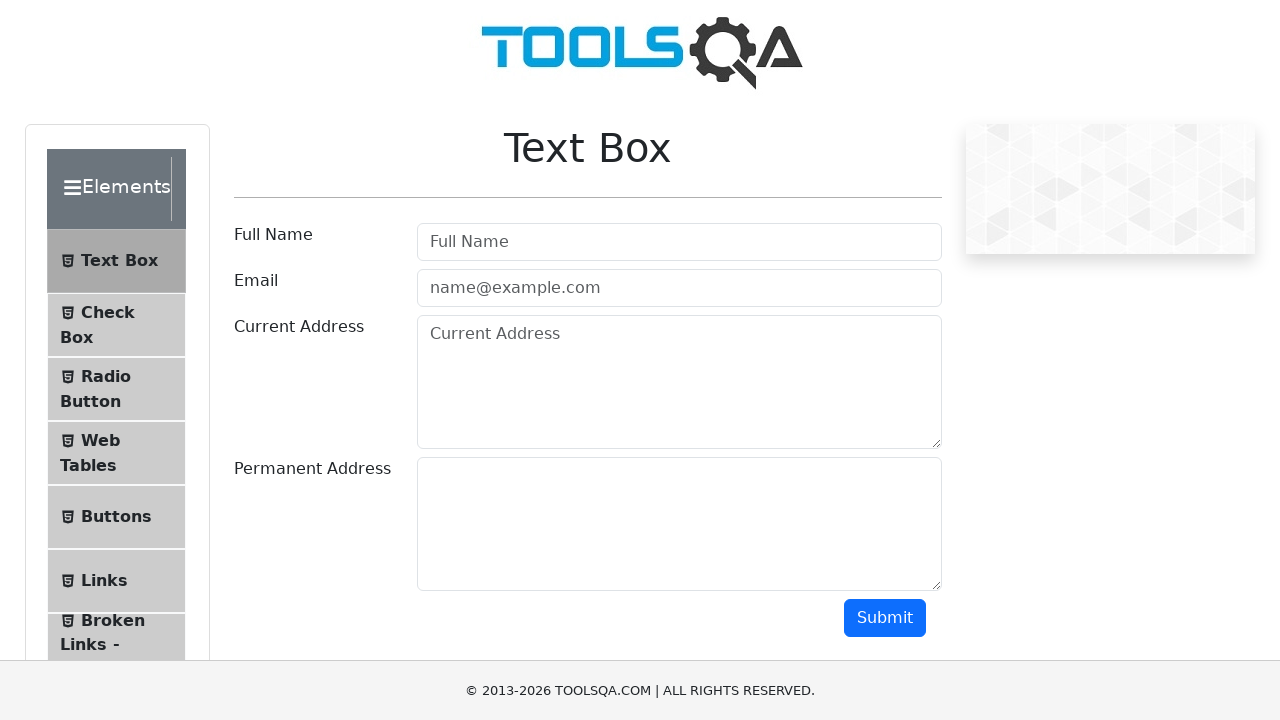

Filled username field with 'isthisworking' on #userName
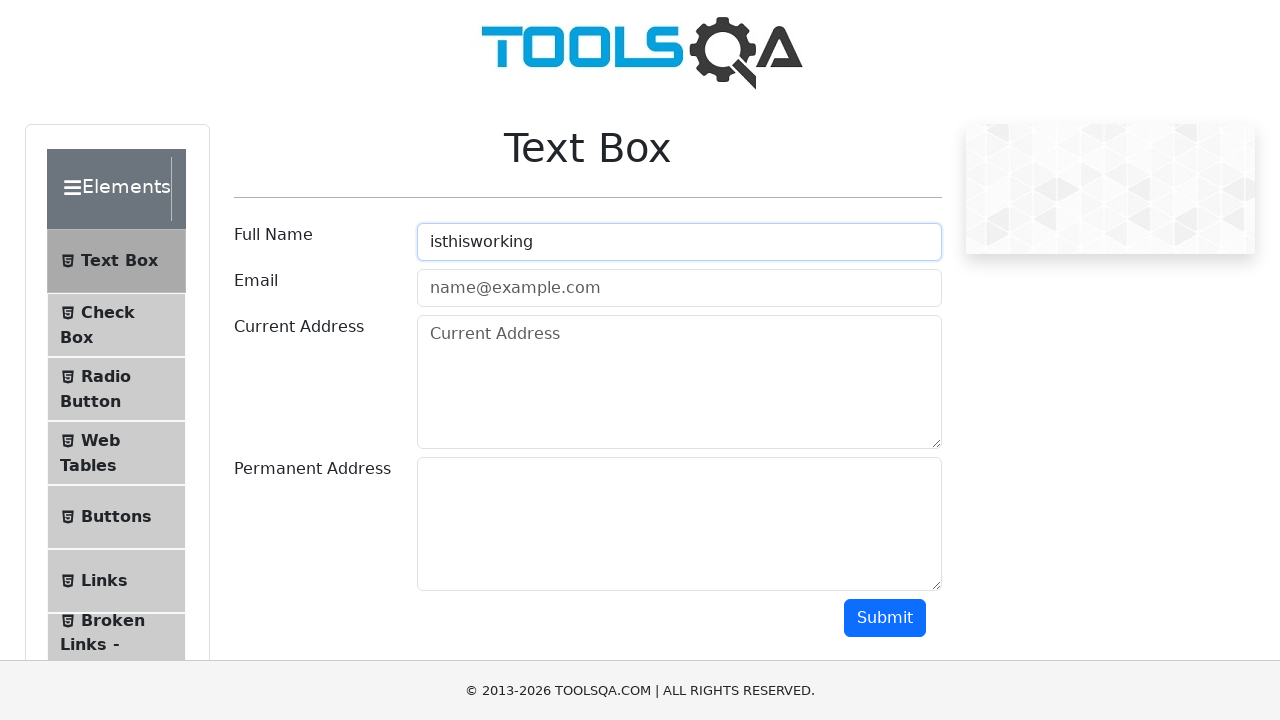

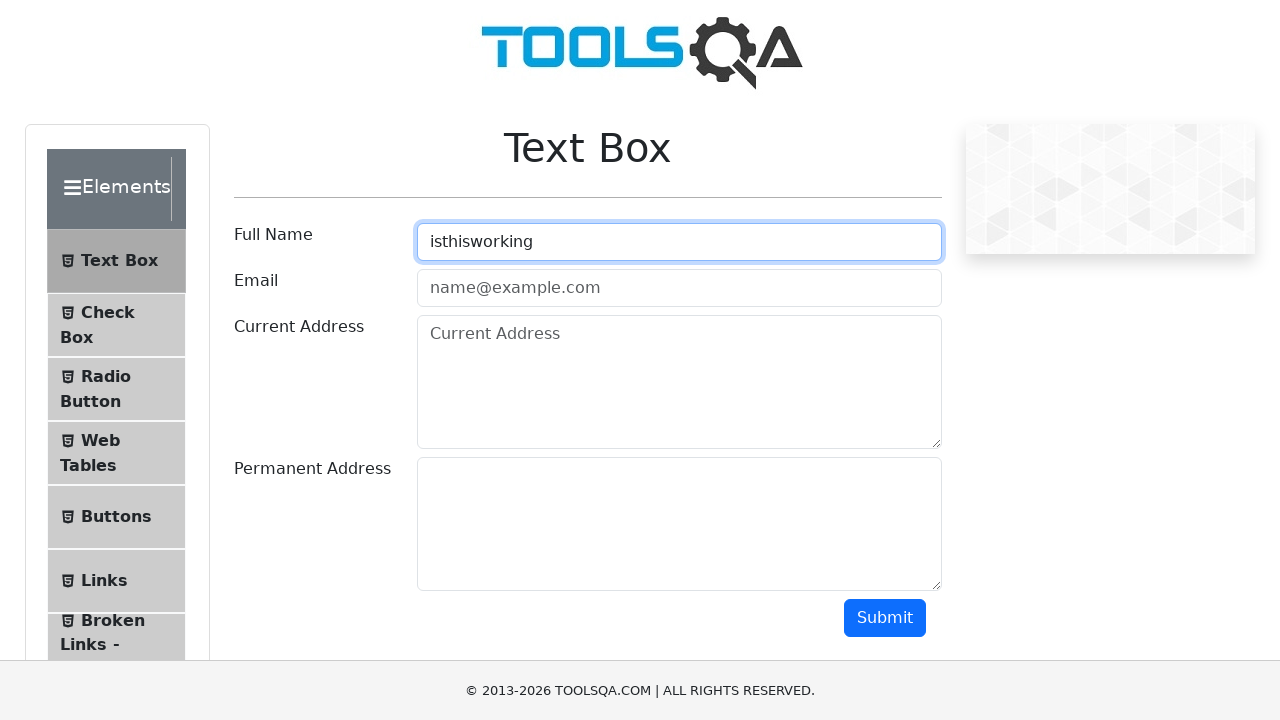